Tests the complete purchase flow on demoblaze.com by adding a Samsung Galaxy S6 to cart, filling checkout details, and completing the purchase

Starting URL: https://www.demoblaze.com/index.html

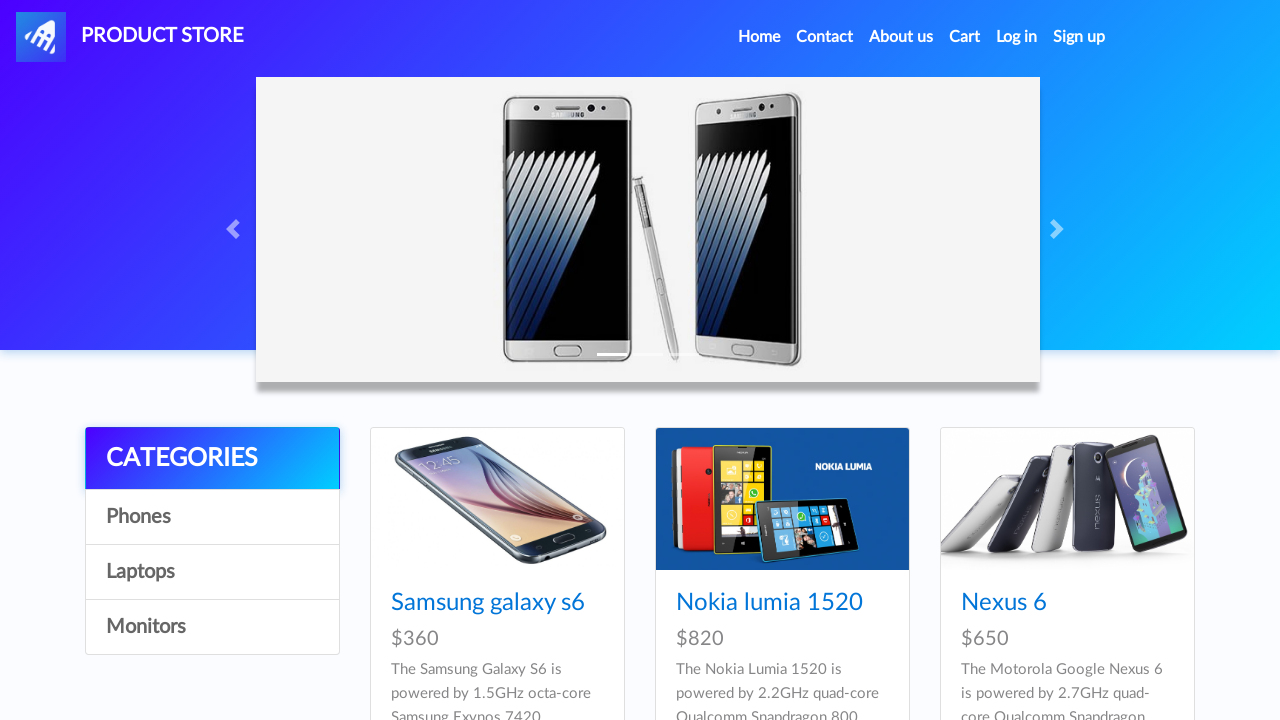

Clicked on Samsung Galaxy S6 product at (488, 603) on xpath=//a[text()='Samsung galaxy s6']
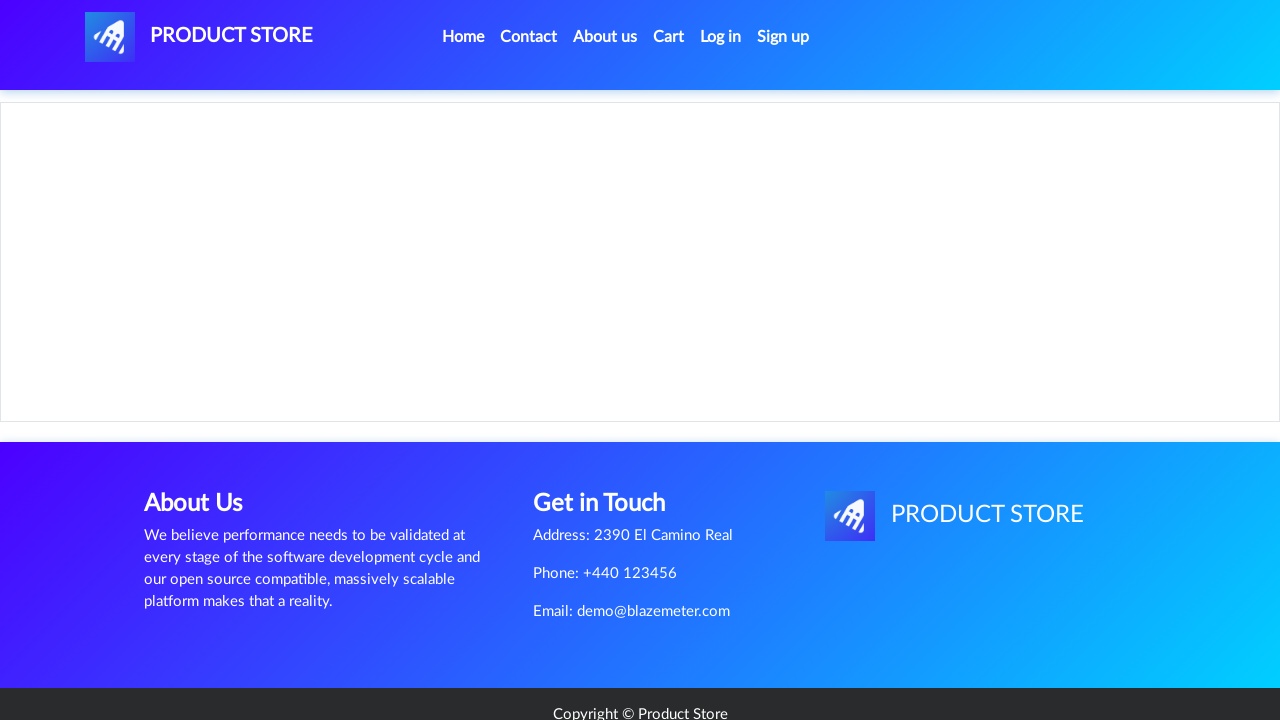

Clicked Add to cart button at (610, 440) on xpath=//a[text()='Add to cart']
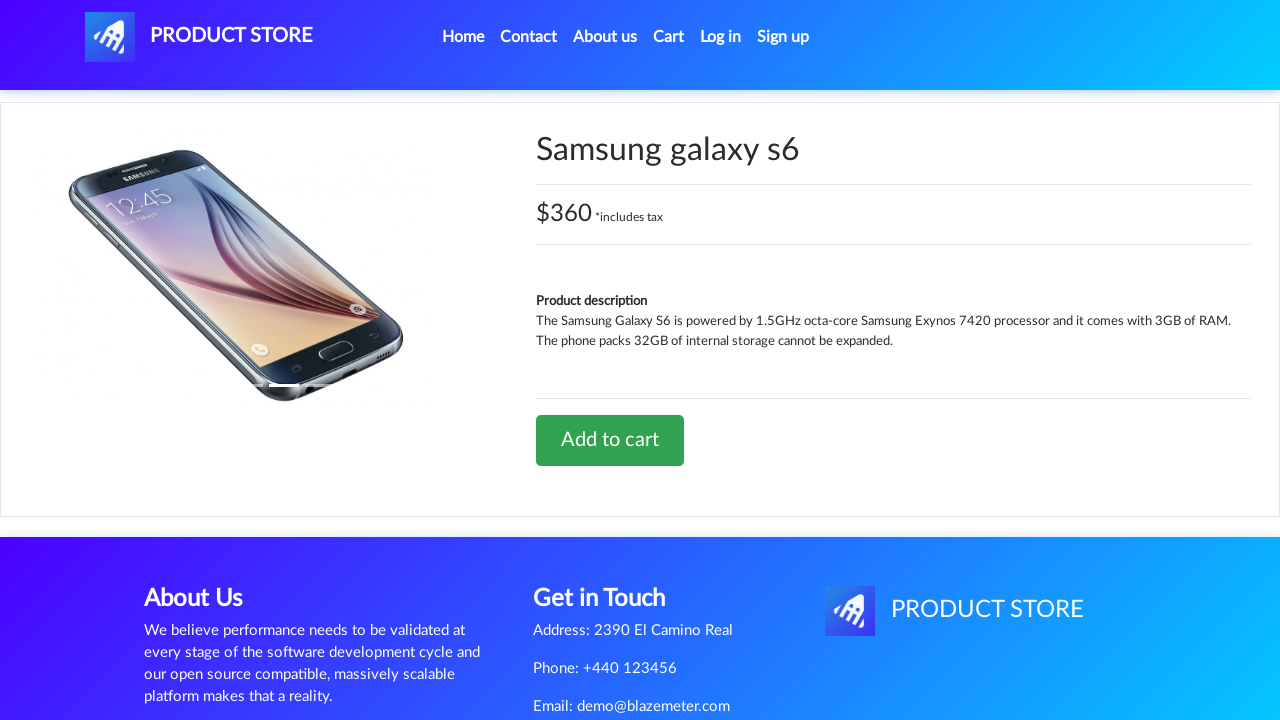

Set up dialog handler to accept alerts
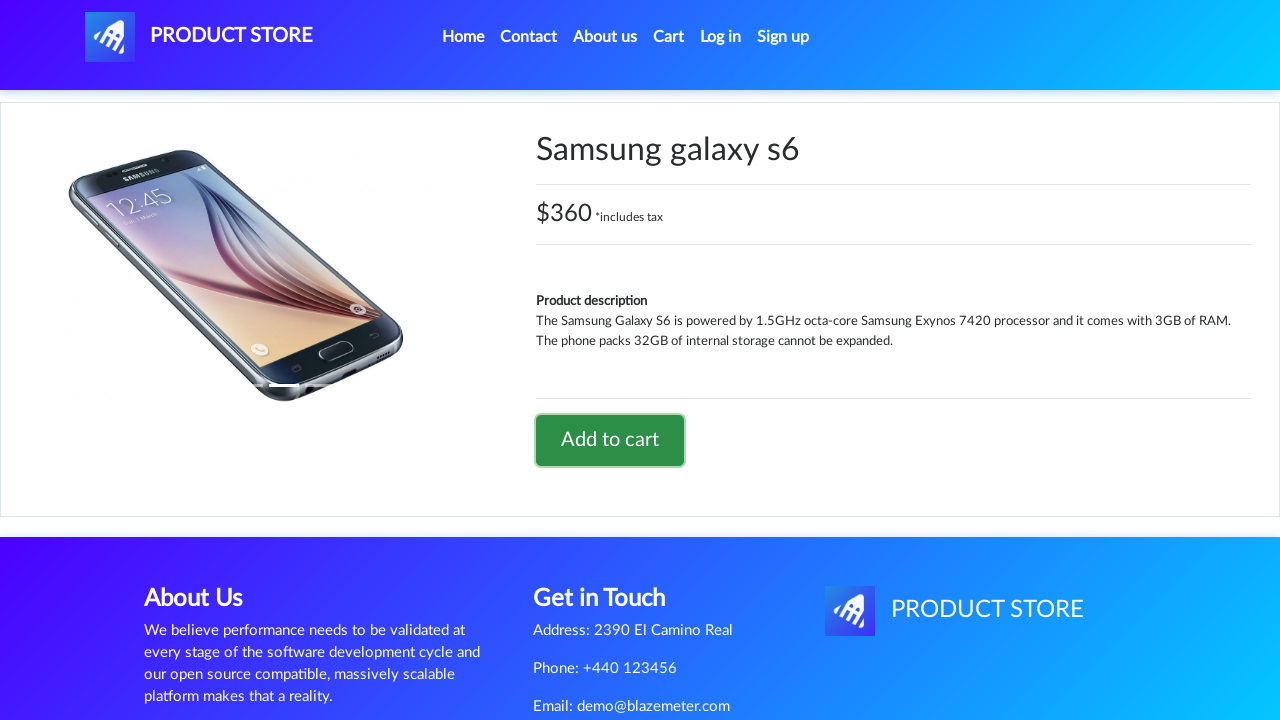

Clicked on Cart link at (669, 37) on xpath=//a[text()='Cart']
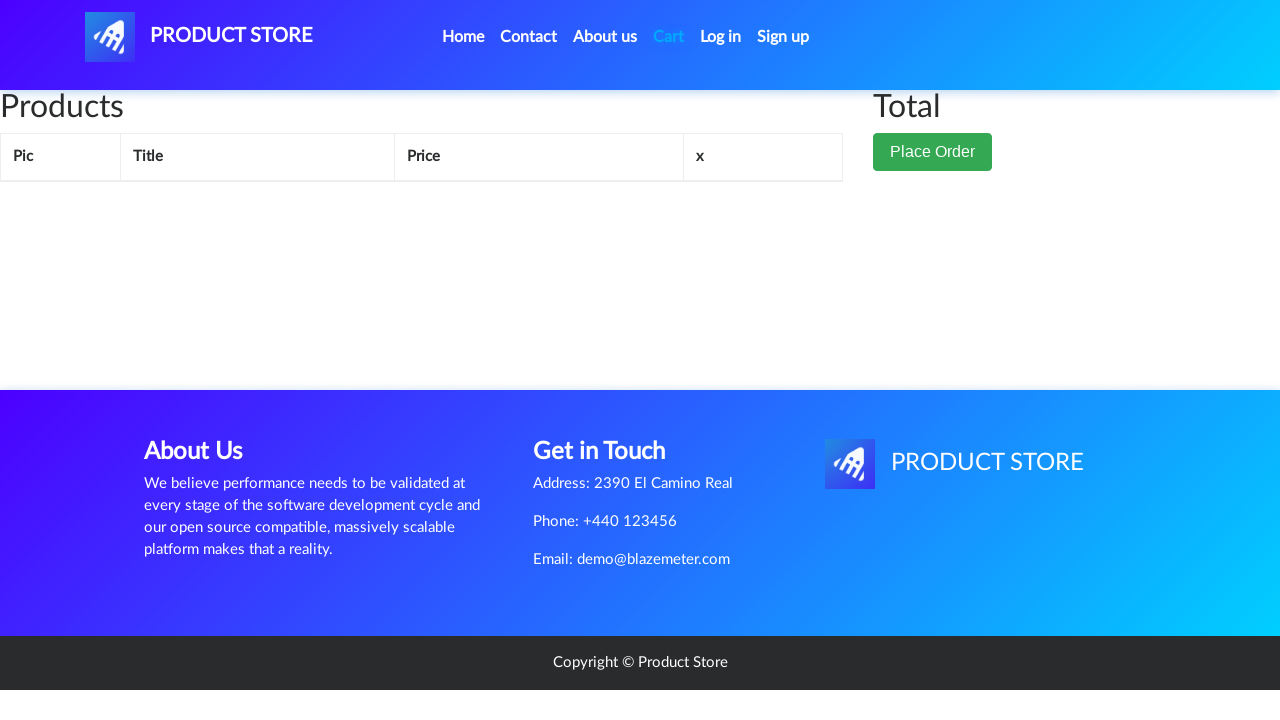

Clicked Place Order button at (933, 152) on xpath=//button[text()='Place Order']
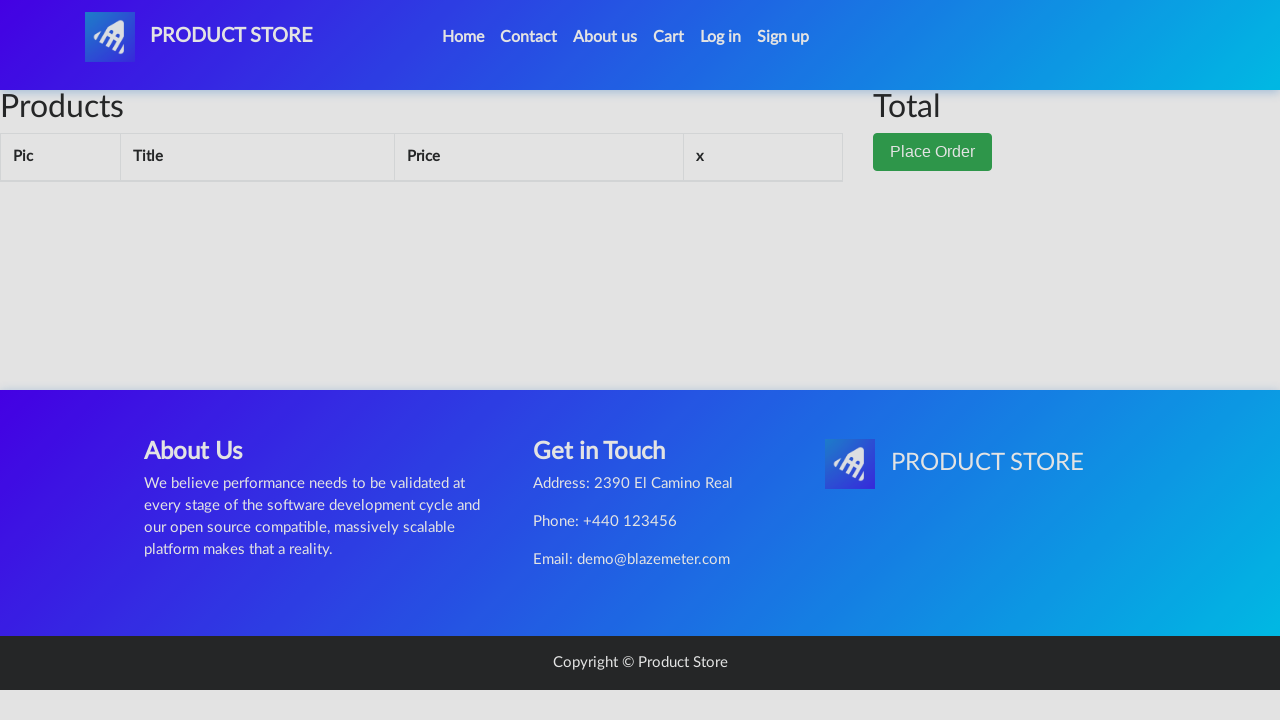

Filled in name field with 'Paul' on //input[@id='name']
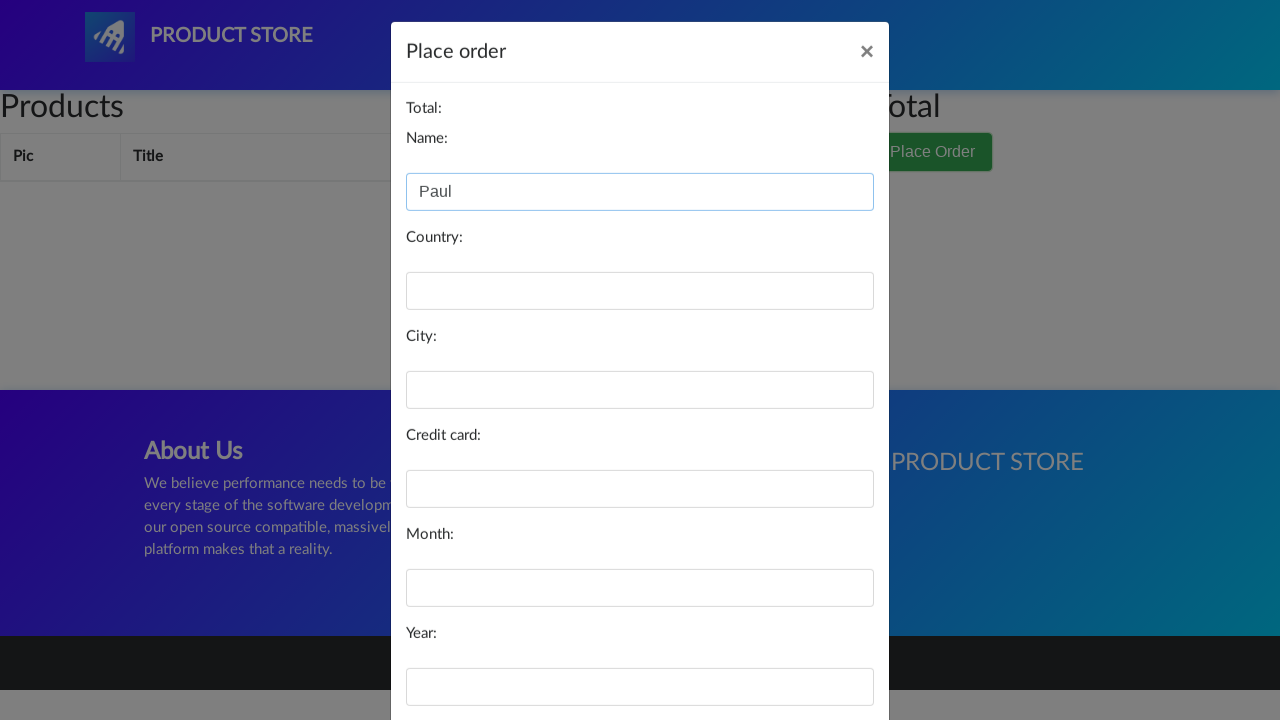

Filled in country field with 'India' on //input[@id='country']
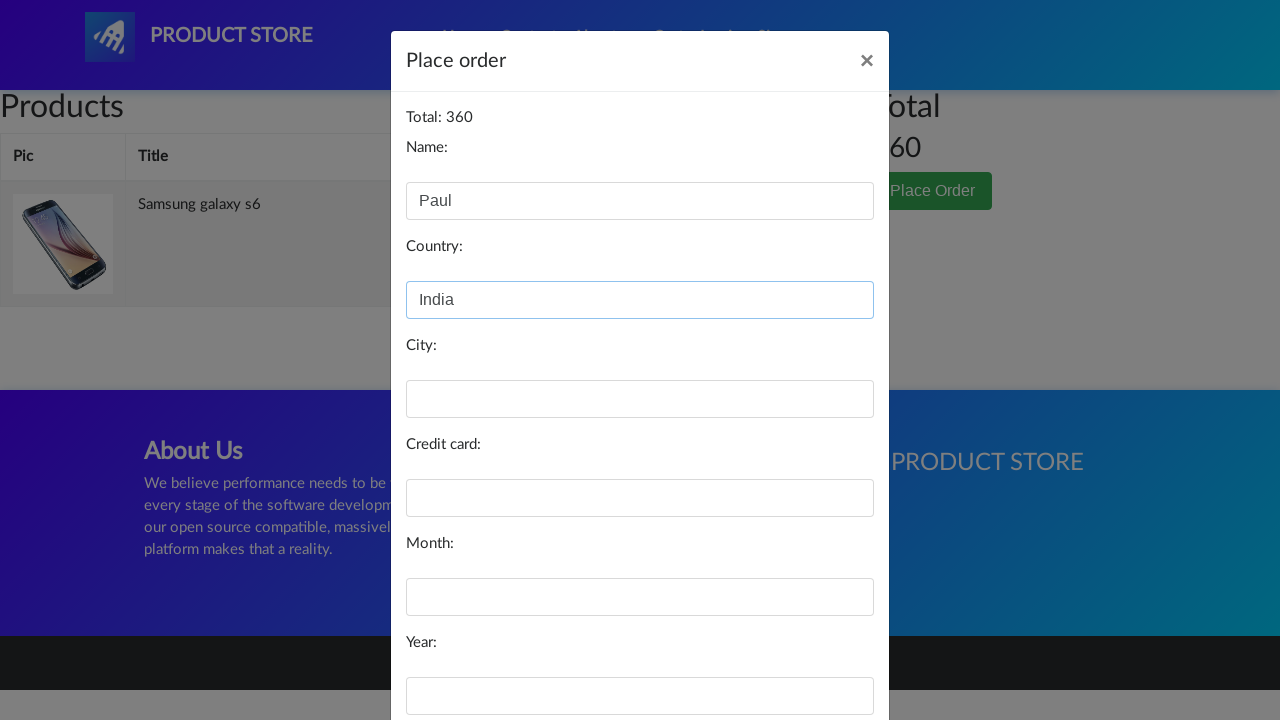

Filled in city field with 'Mumbai' on //input[@id='city']
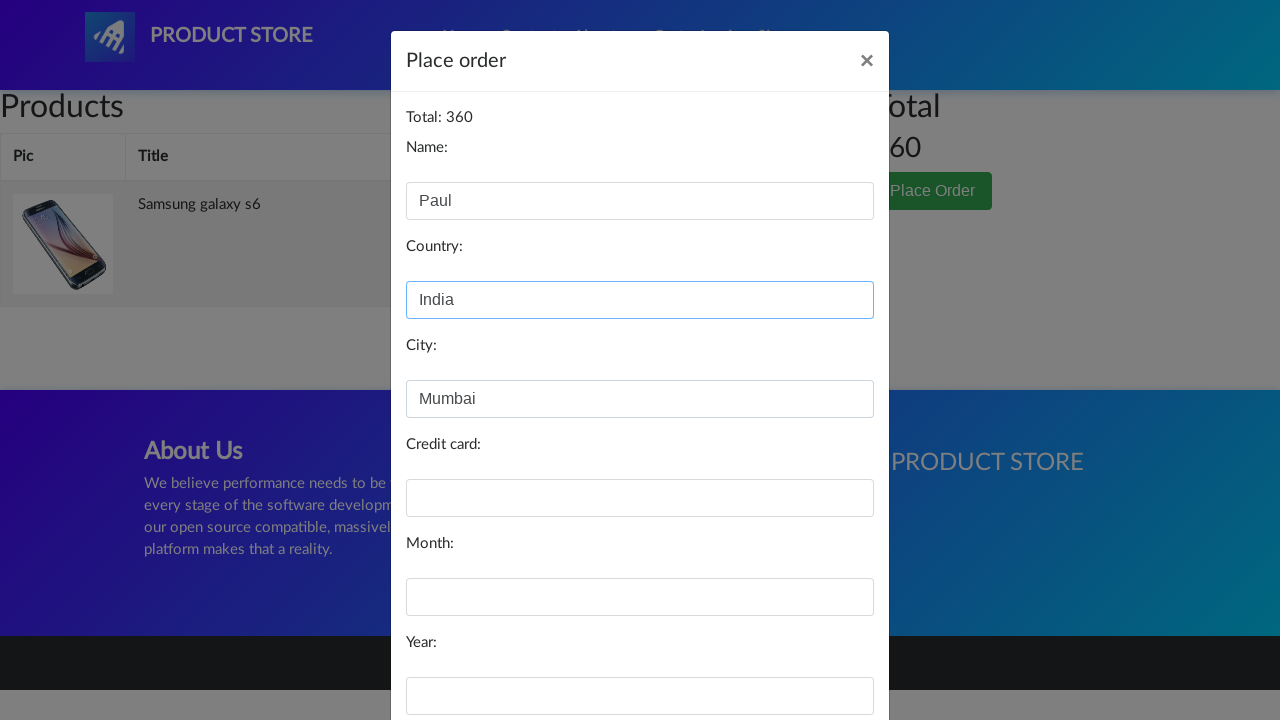

Filled in card field with '890' on //input[@id='card']
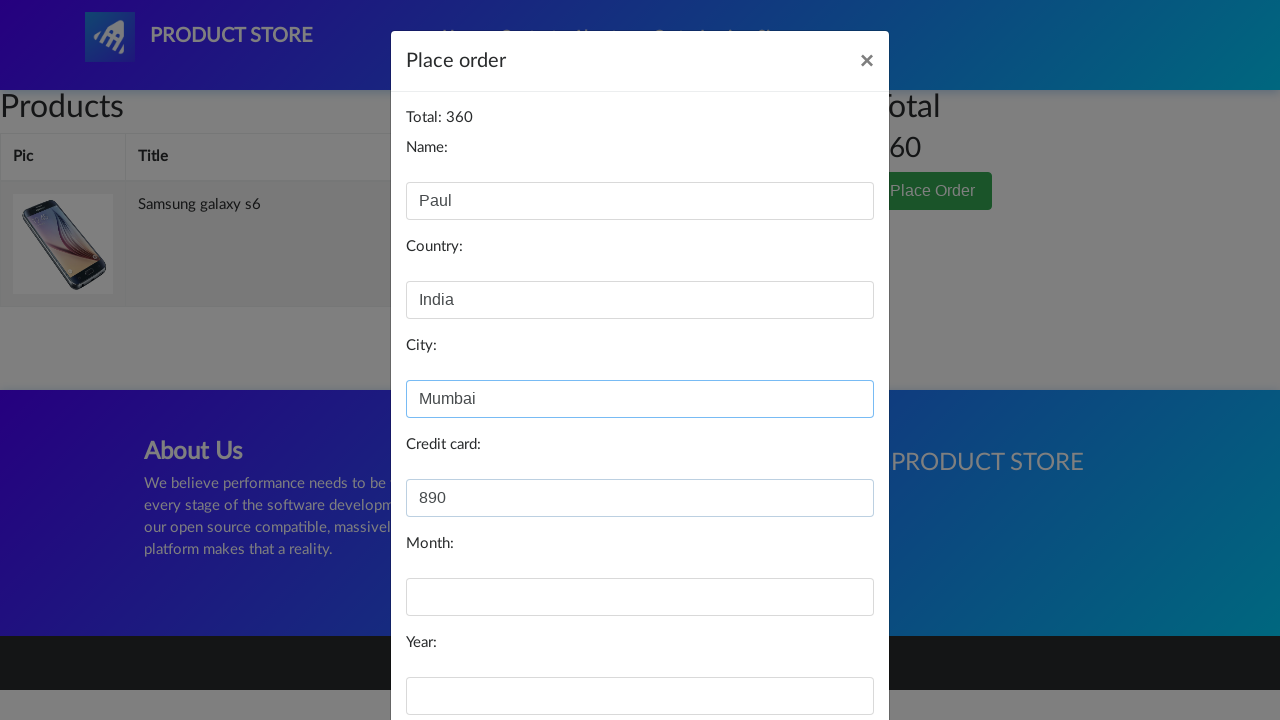

Filled in month field with 'Jan' on //input[@id='month']
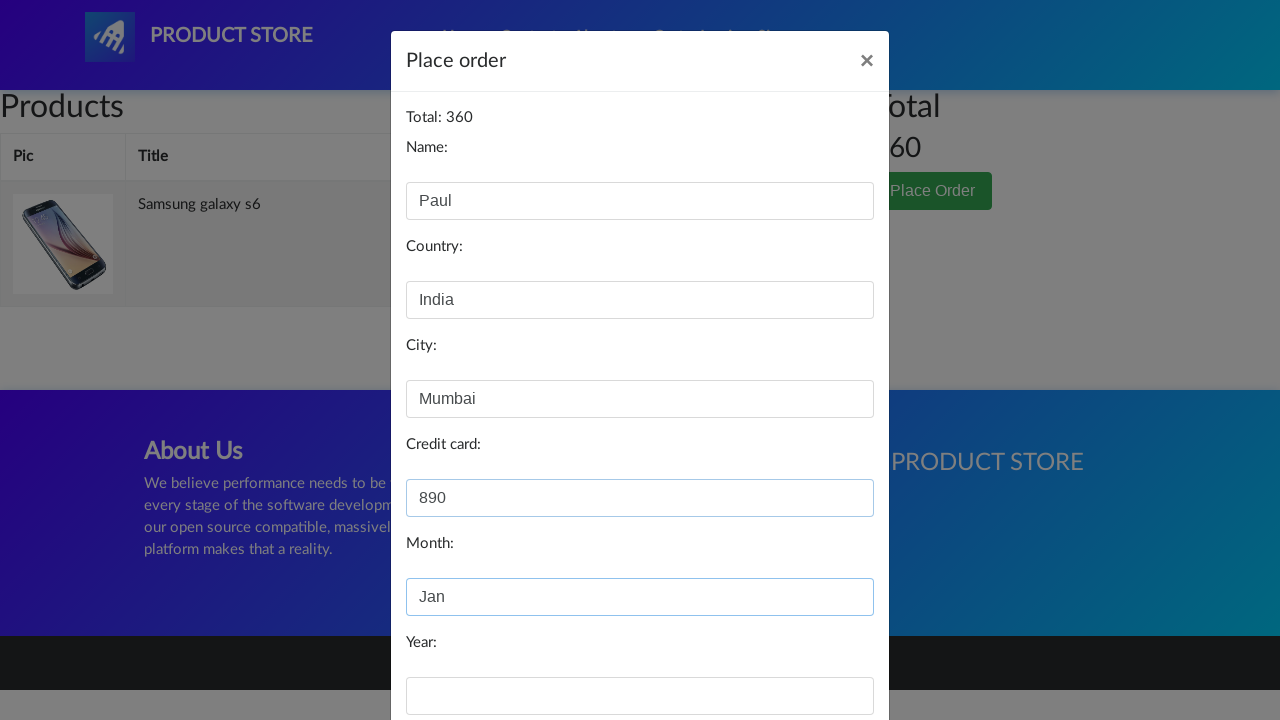

Filled in year field with '2024' on //input[@id='year']
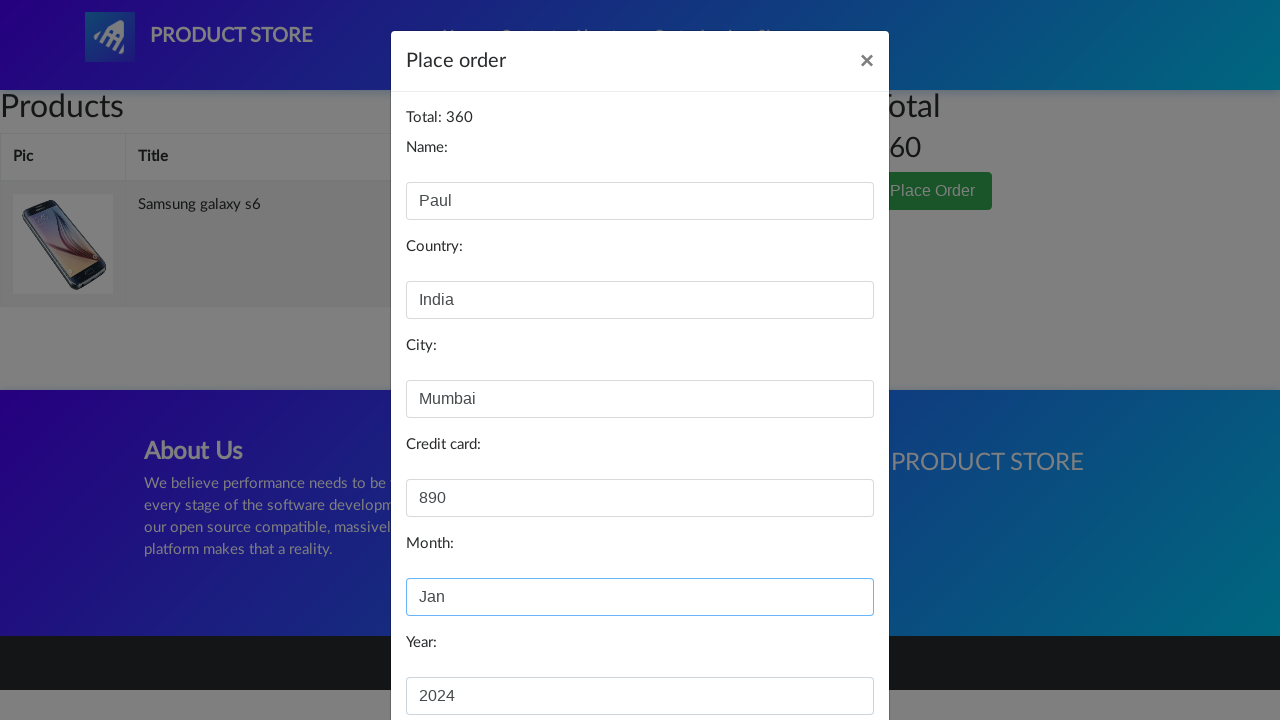

Clicked Purchase button to complete the purchase at (823, 655) on xpath=//button[text()='Purchase']
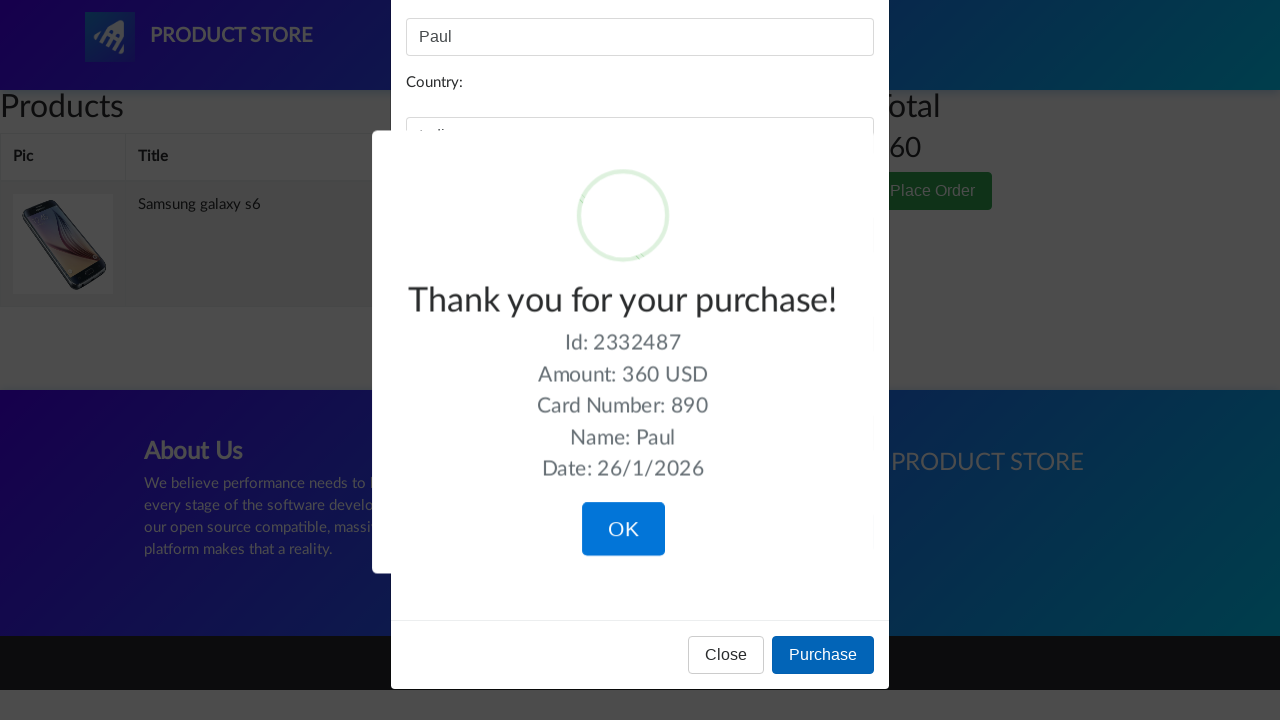

Clicked OK on purchase confirmation popup at (623, 521) on xpath=//button[text()='OK']
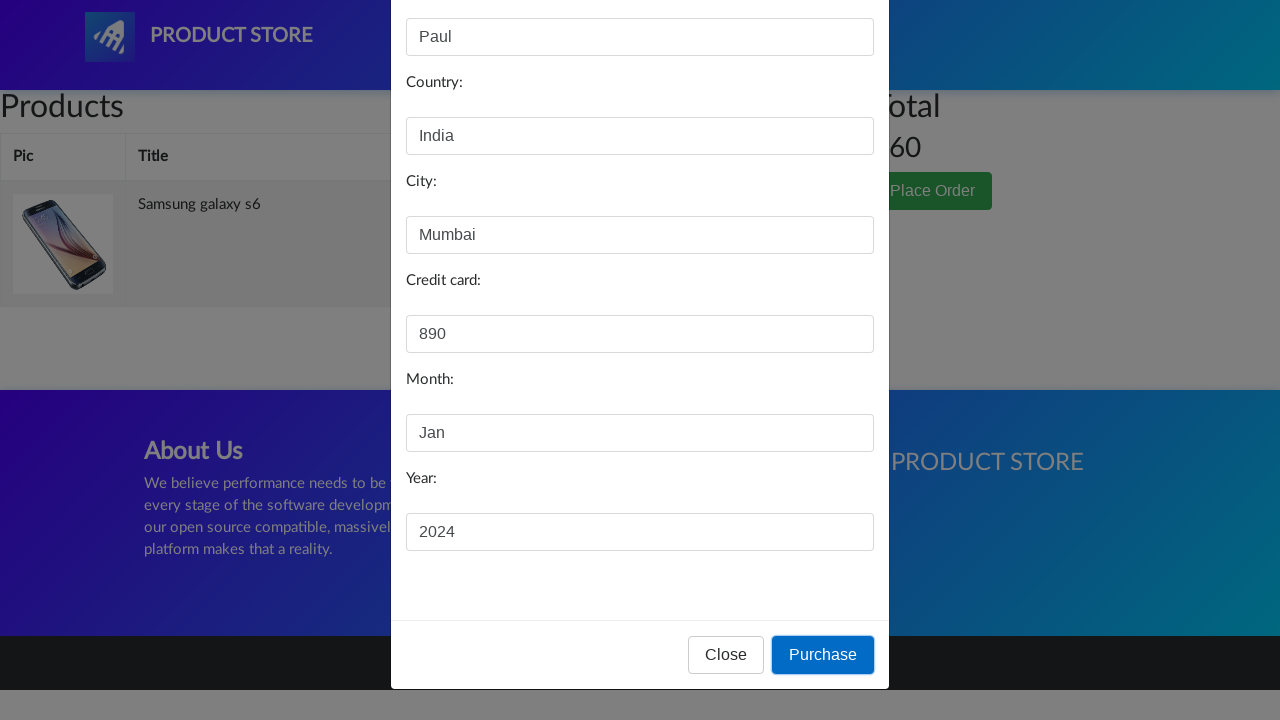

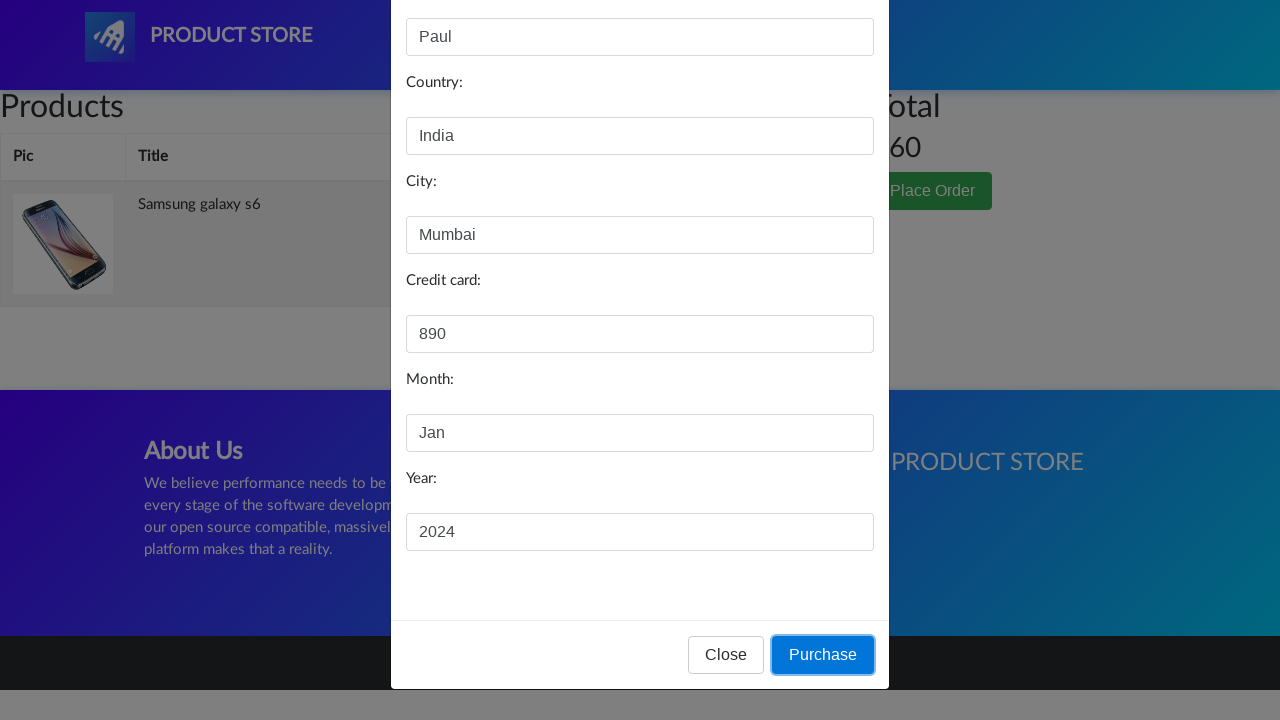